Tests clicking a timer alert button that shows an alert after a delay, then accepts it

Starting URL: https://demoqa.com/alerts

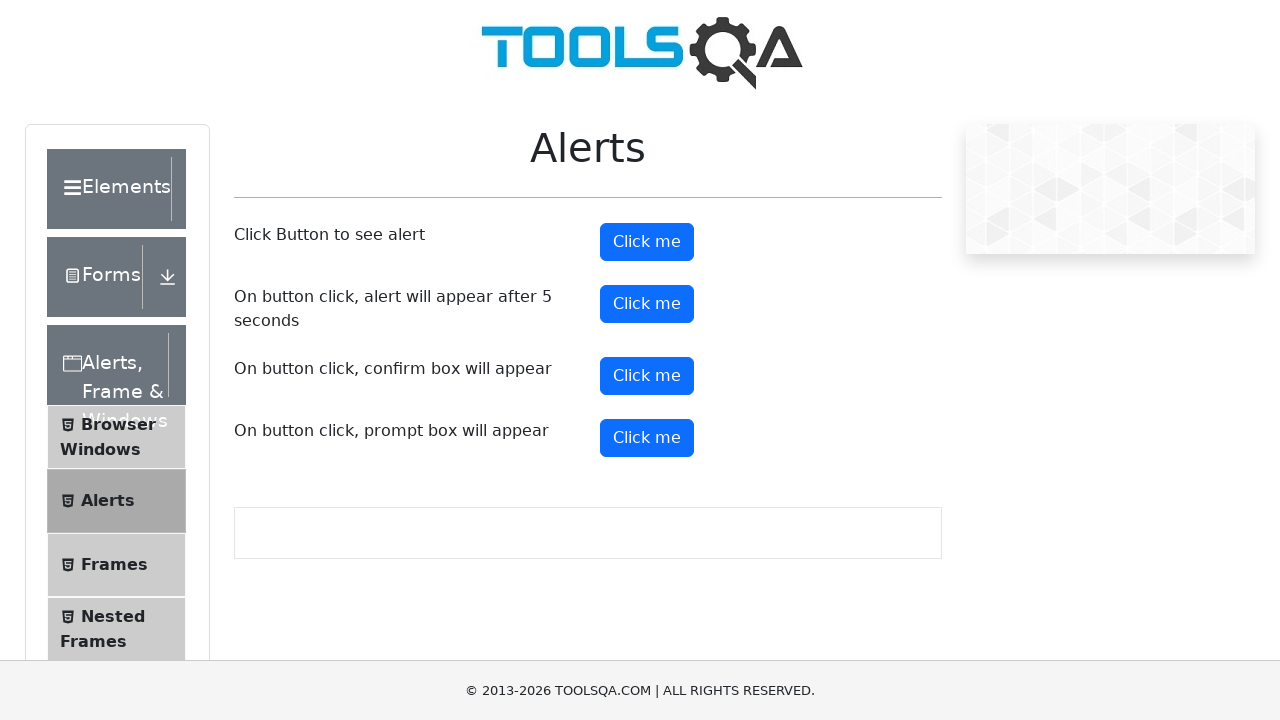

Set up dialog handler to automatically accept alerts
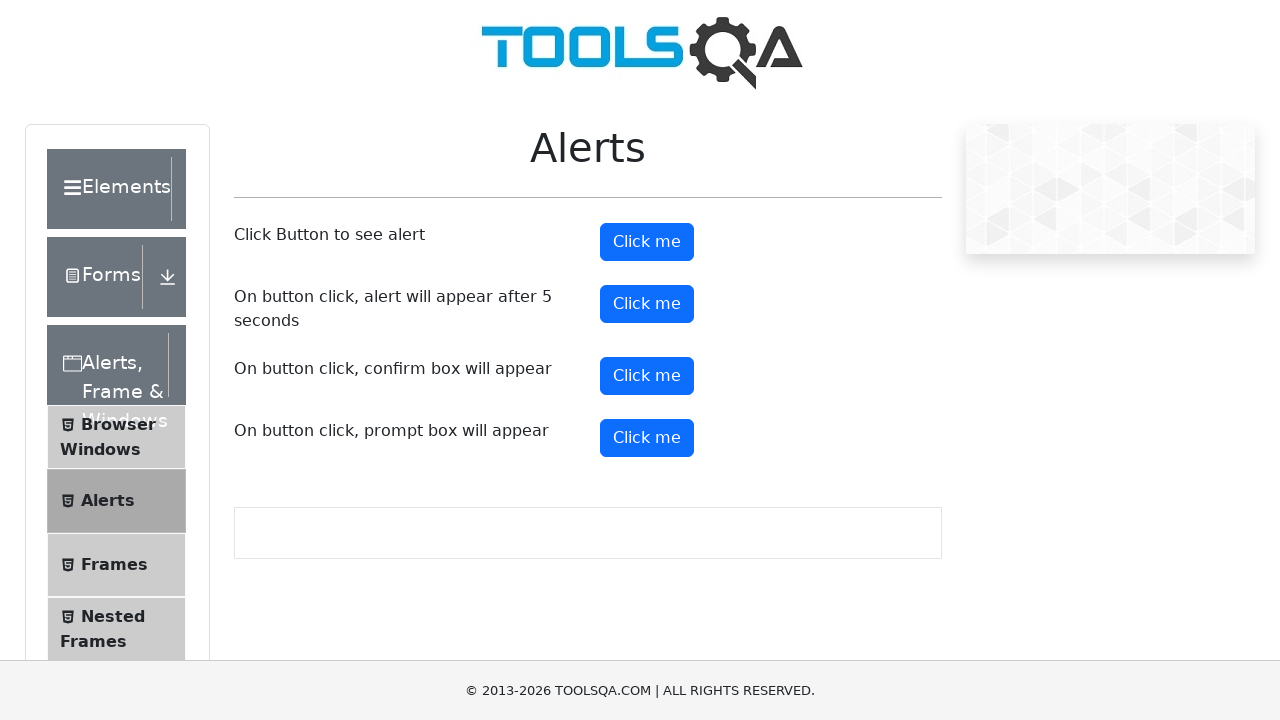

Clicked the timer alert button at (647, 304) on #timerAlertButton
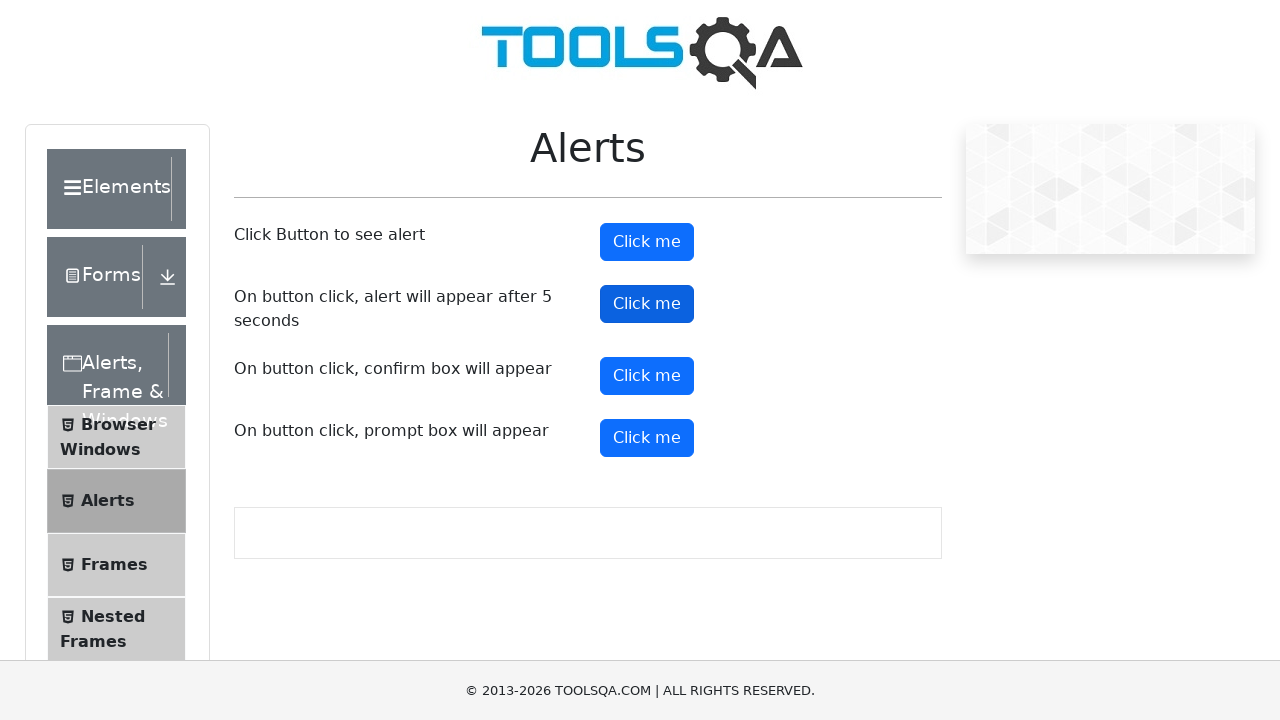

Waited 5.5 seconds for delayed alert to appear and be accepted
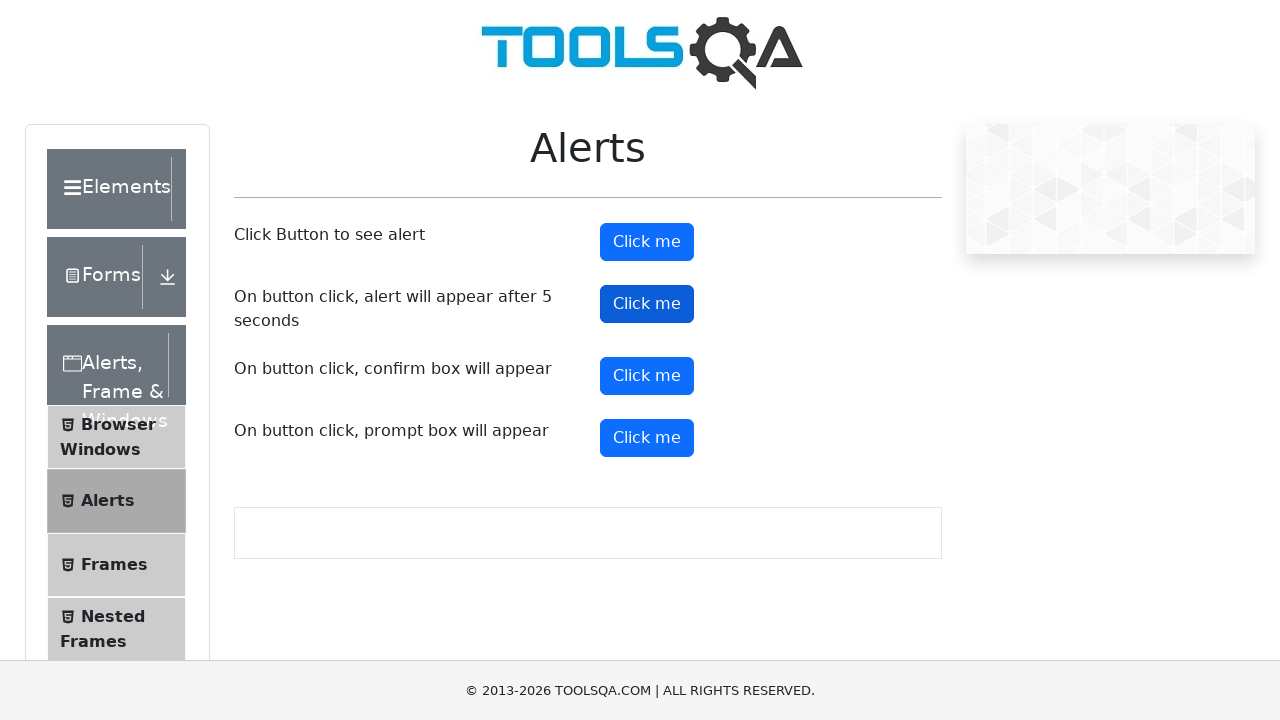

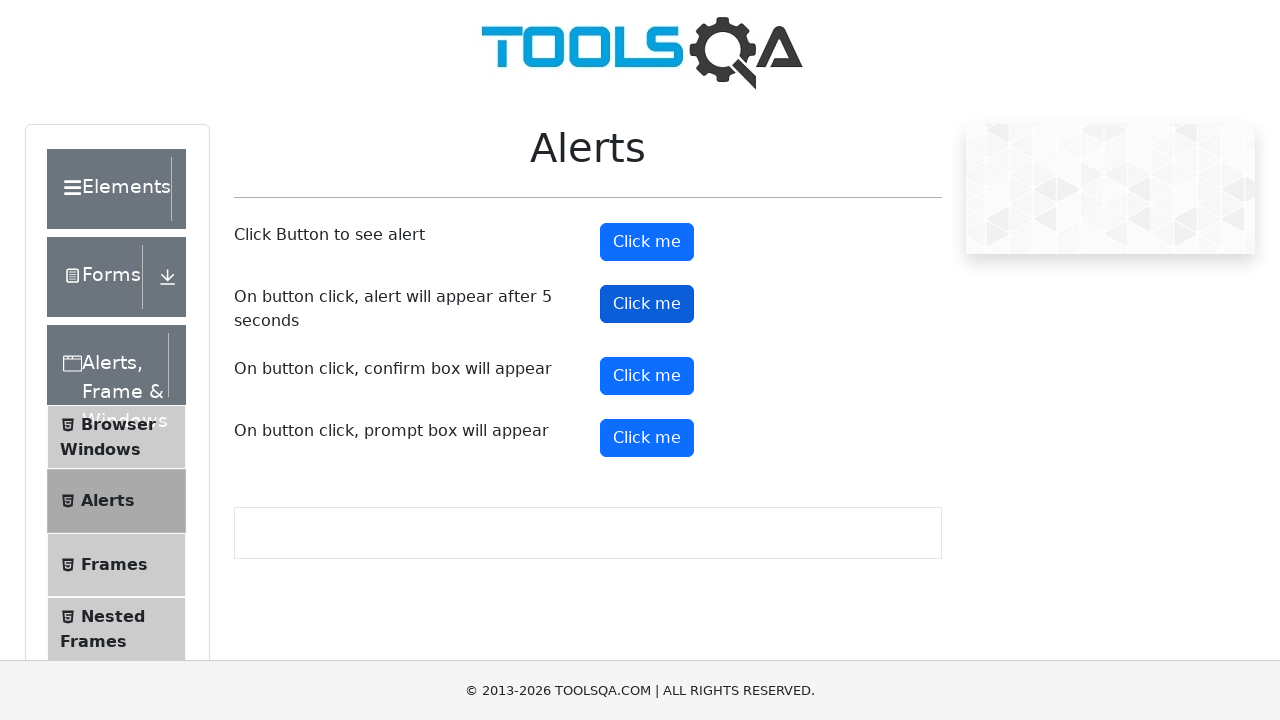